Tests various JavaScript alert types on DemoQA alerts page including simple alerts, timed alerts, confirm dialogs, and prompt dialogs with text input.

Starting URL: https://demoqa.com/alerts

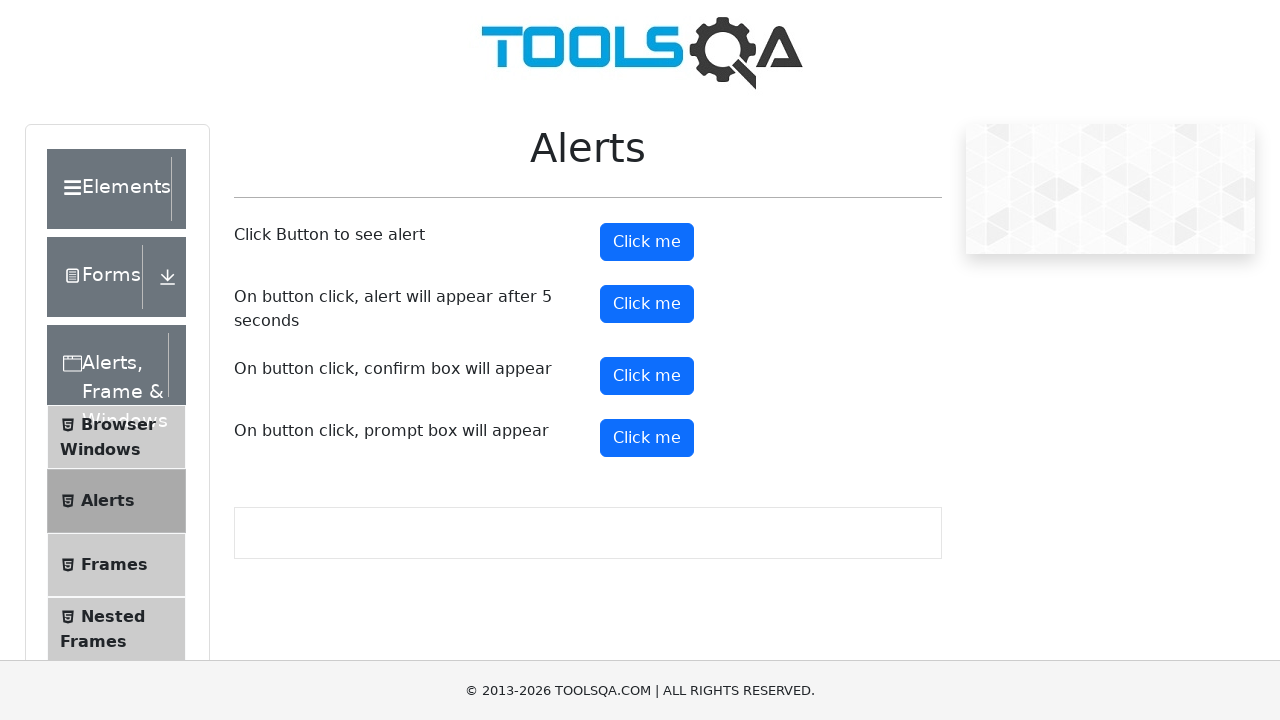

Clicked alert button and accepted simple alert dialog at (647, 242) on #alertButton
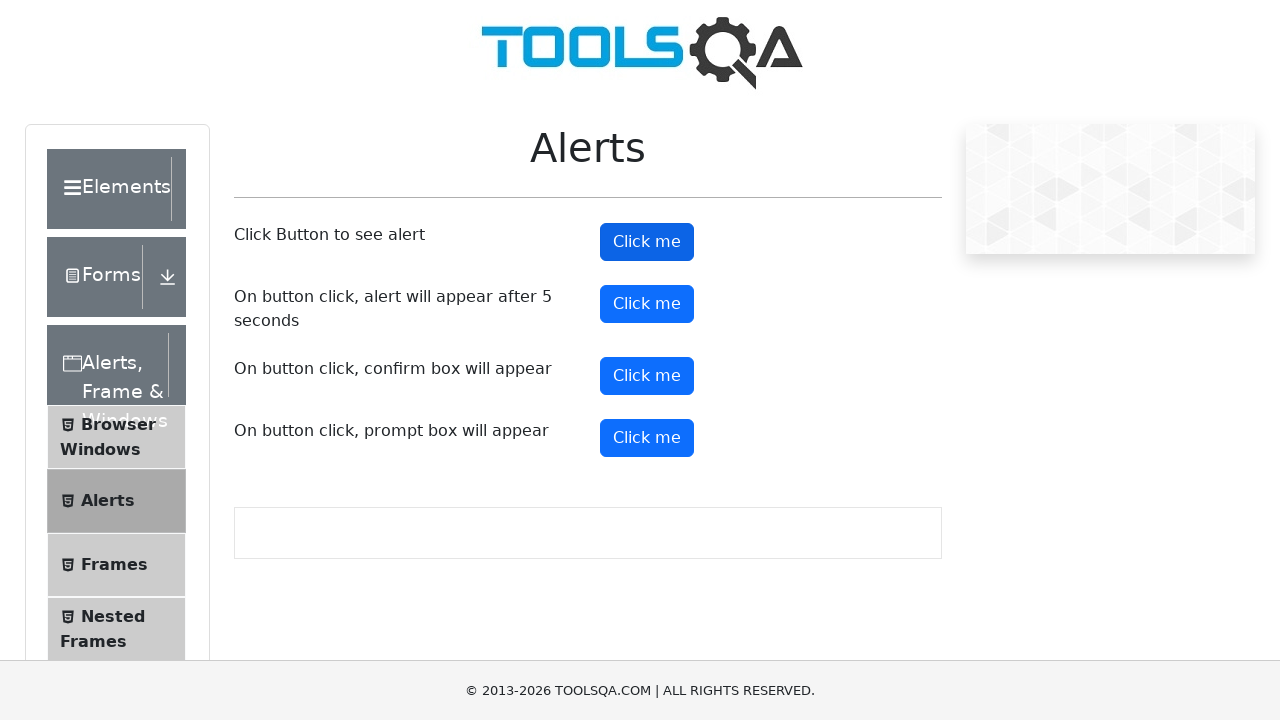

Clicked timer alert button to trigger timed alert at (647, 304) on #timerAlertButton
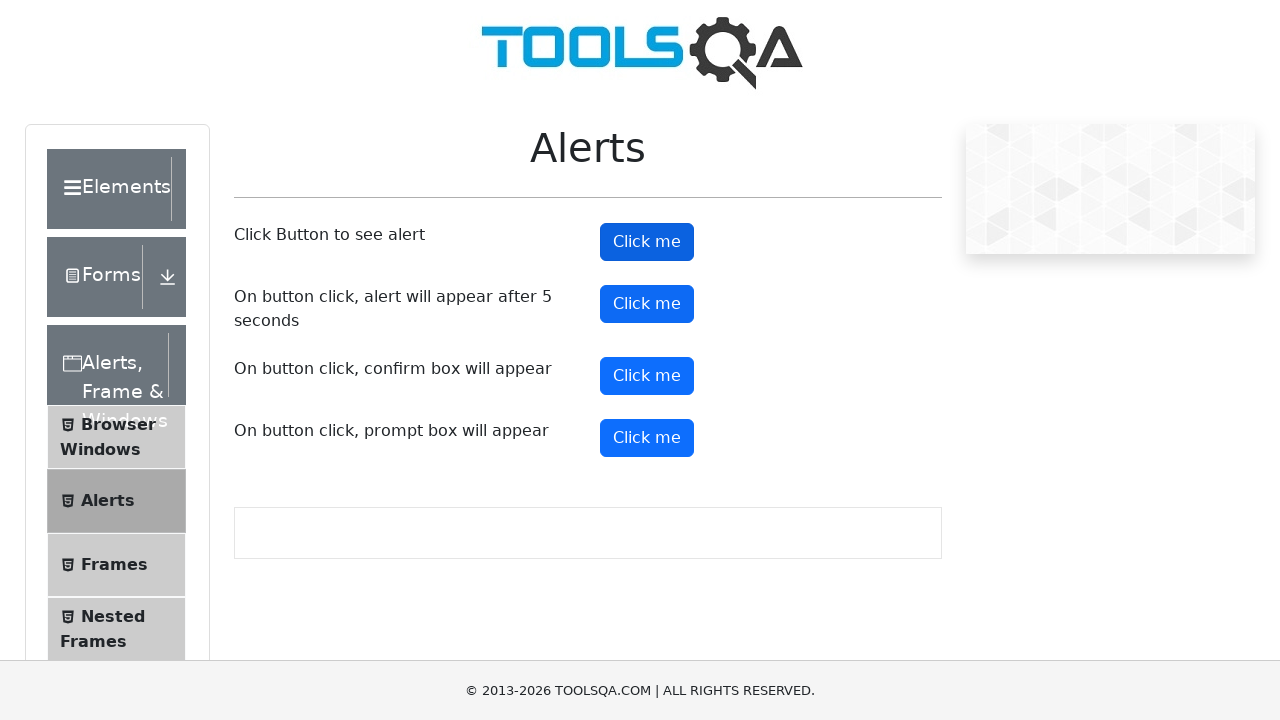

Waited 6 seconds for timed alert to appear and be accepted
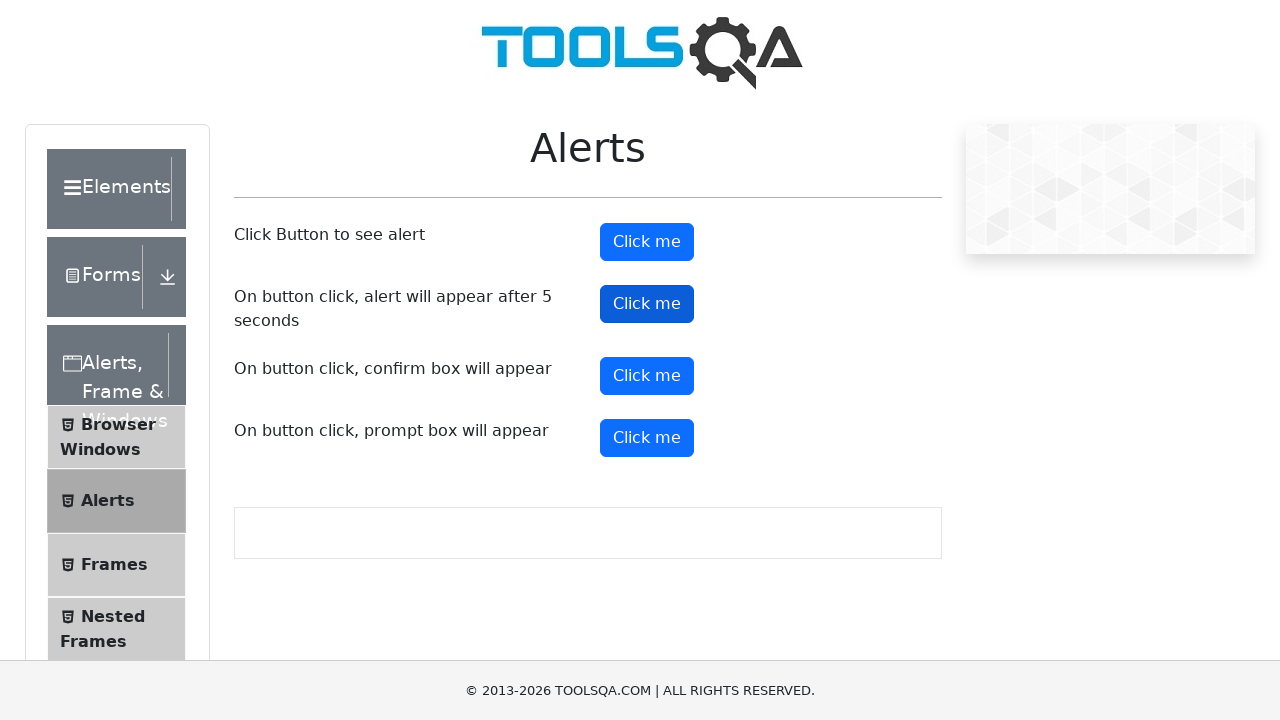

Clicked confirm button and dismissed the confirm dialog at (647, 376) on #confirmButton
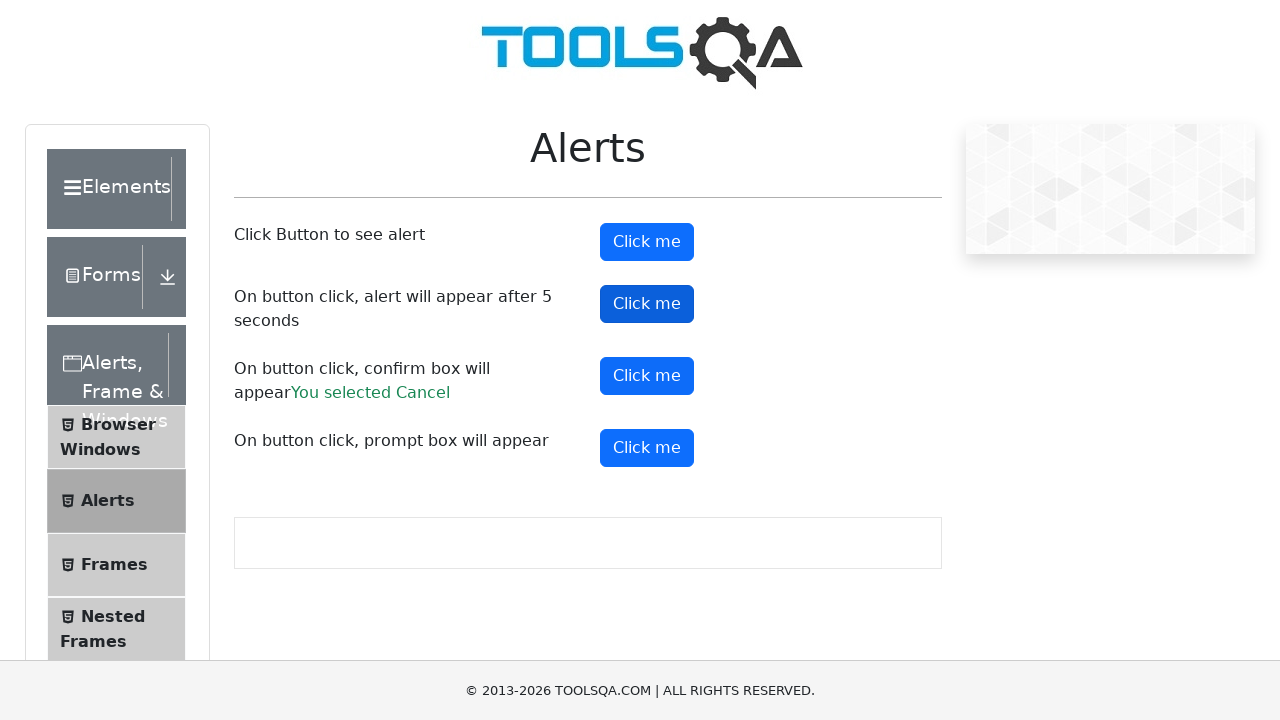

Confirmed that cancel message appeared after dismissing confirm dialog
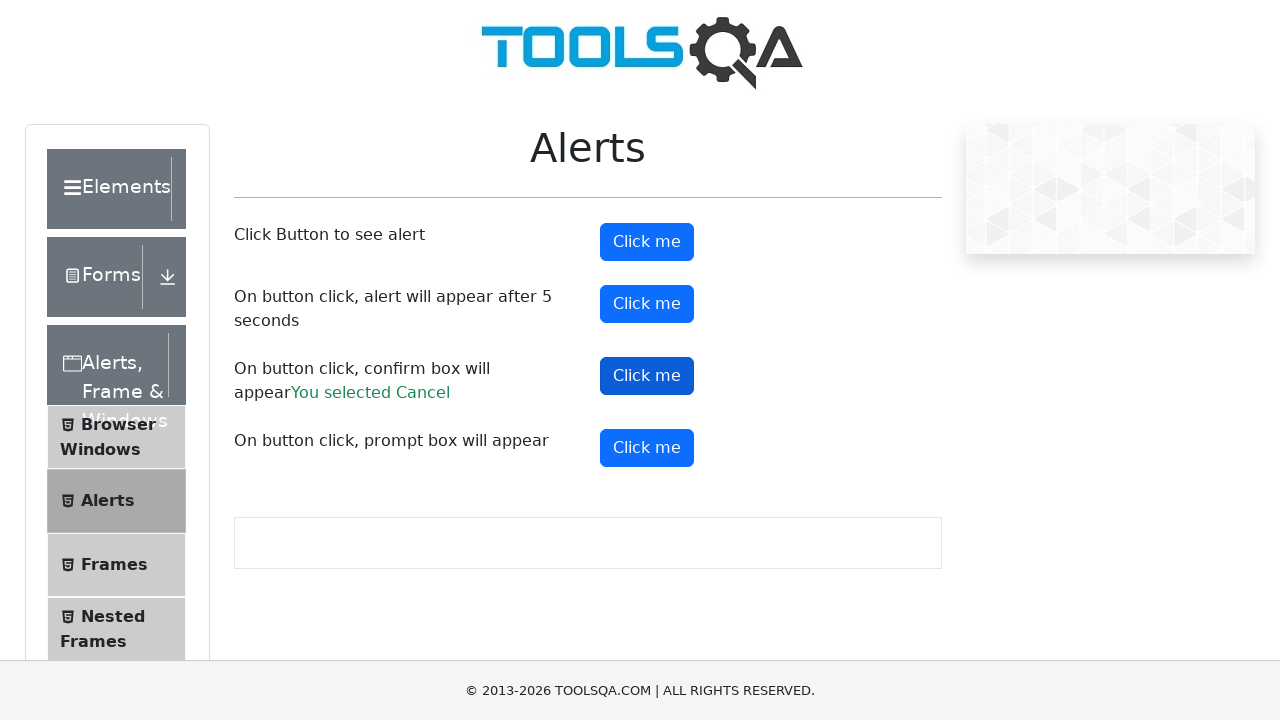

Clicked prompt button and entered 'Slava' in the prompt dialog at (647, 448) on #promtButton
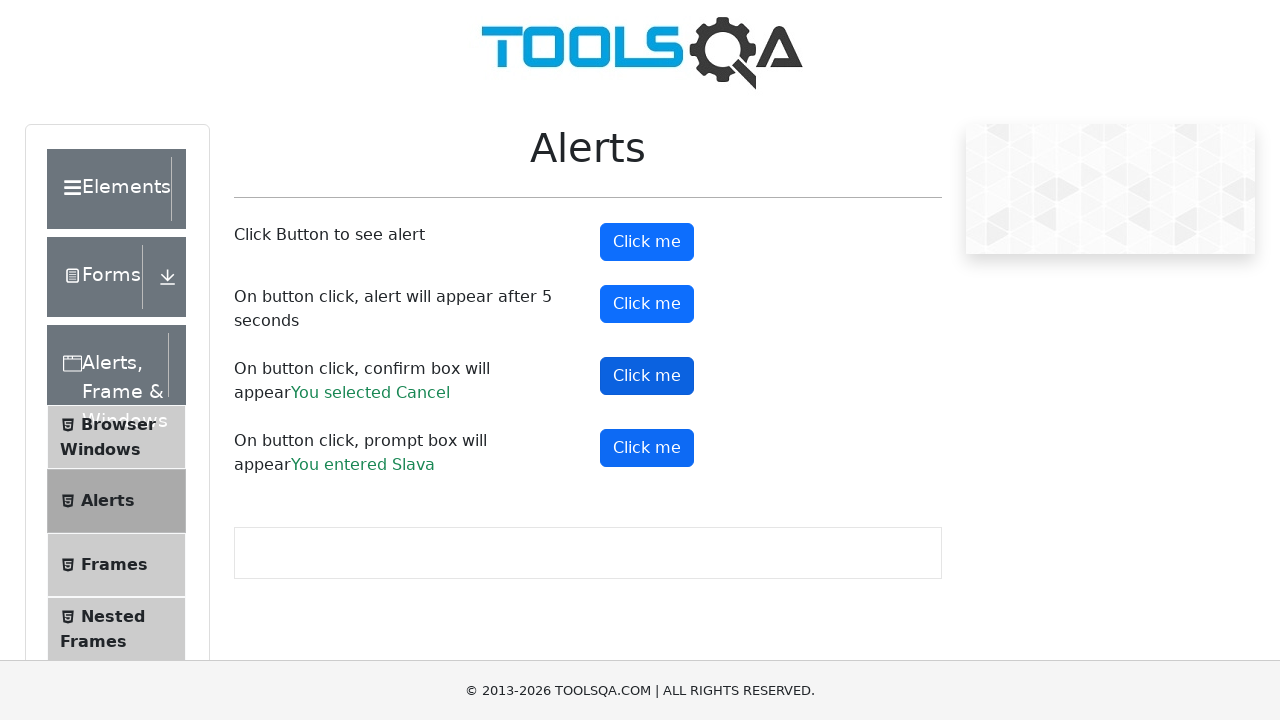

Verified that the entered name appeared in the prompt result
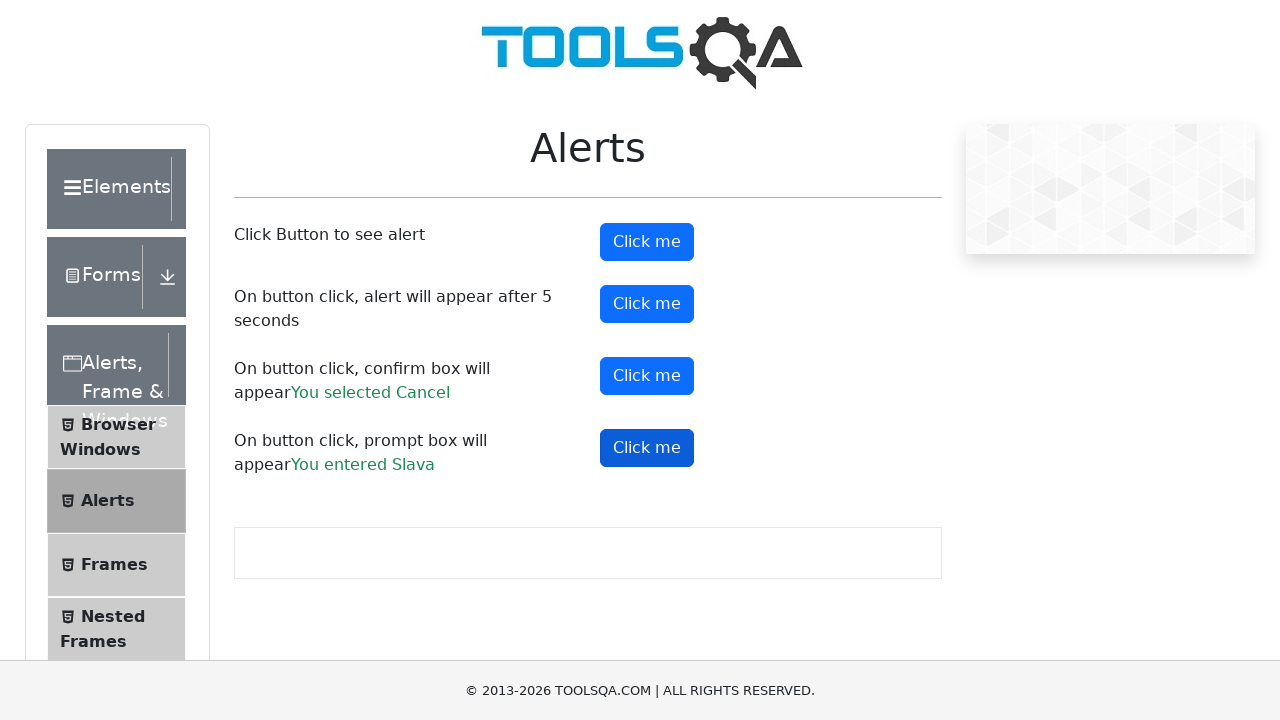

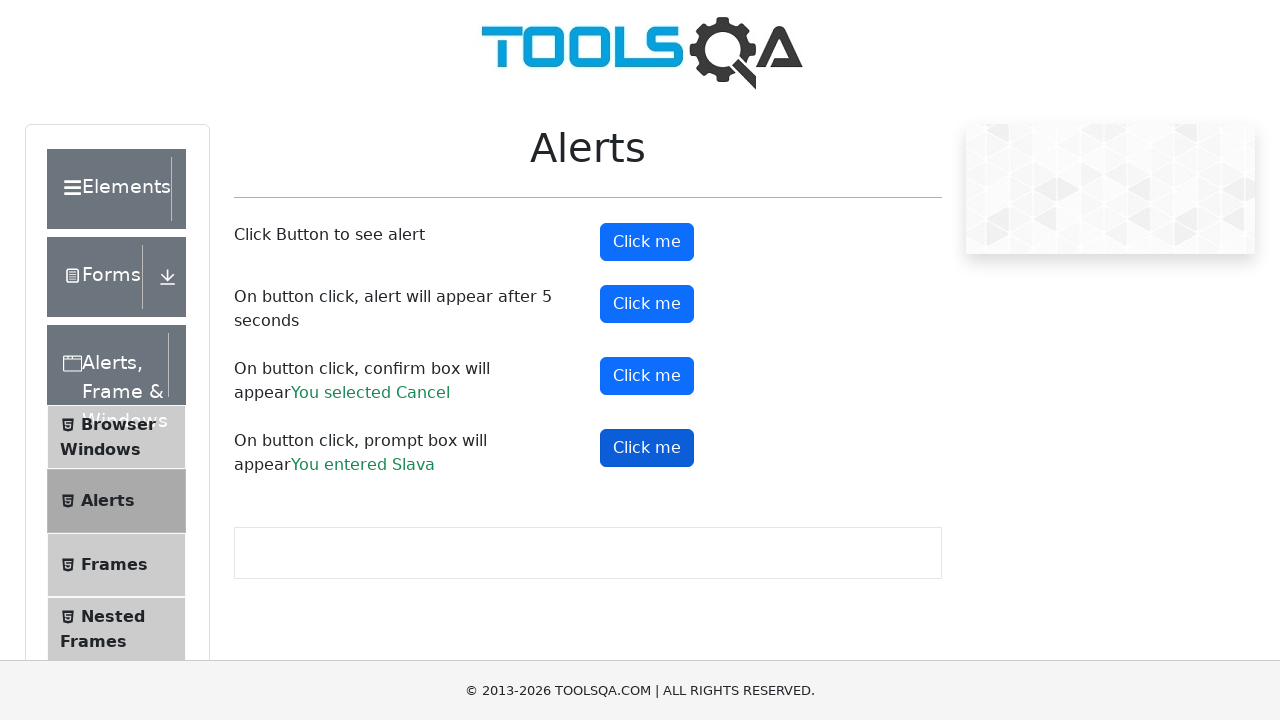